Verifies that the email input field is displayed on the page

Starting URL: https://www.selenium.dev/selenium/web/inputs.html

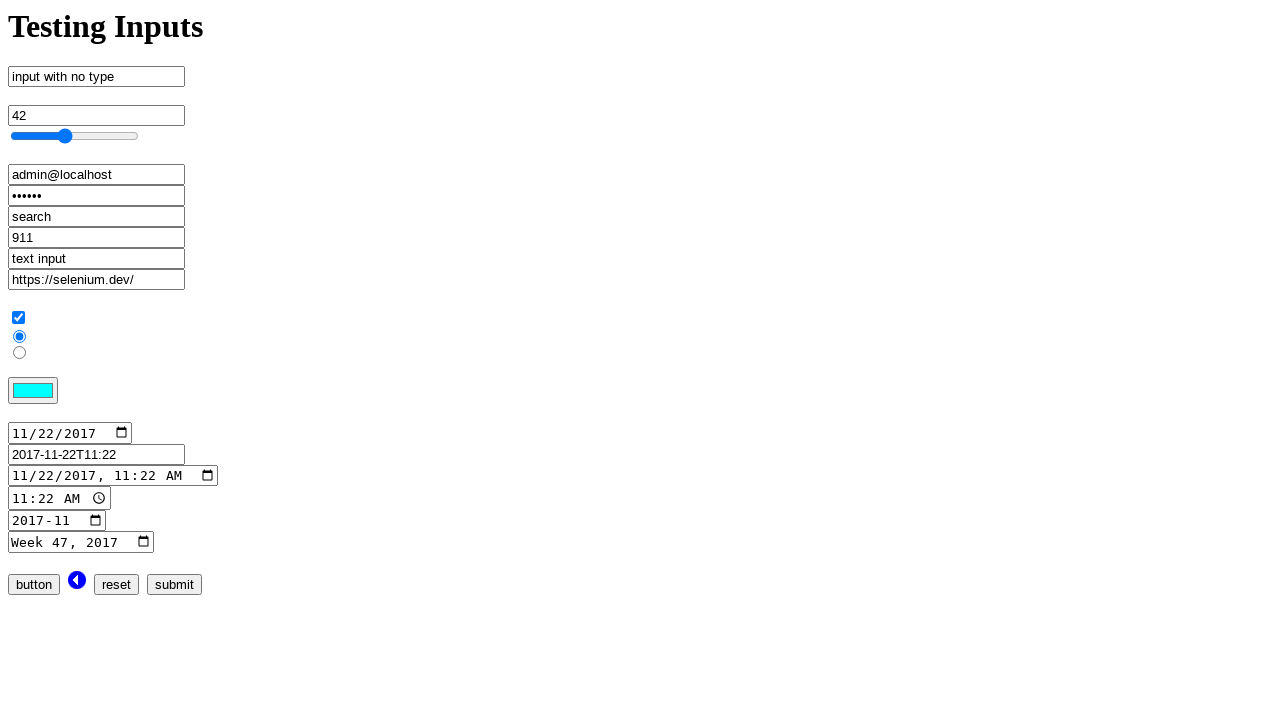

Located email input field on the page
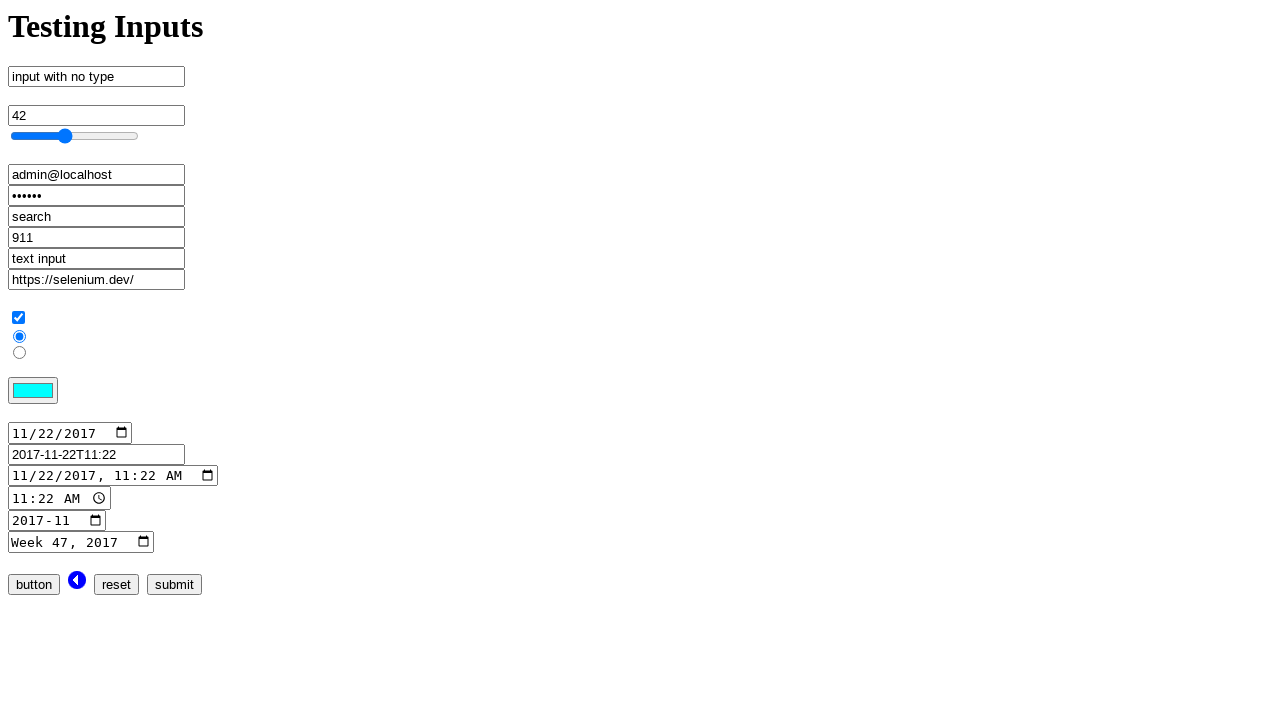

Verified that email input field is displayed
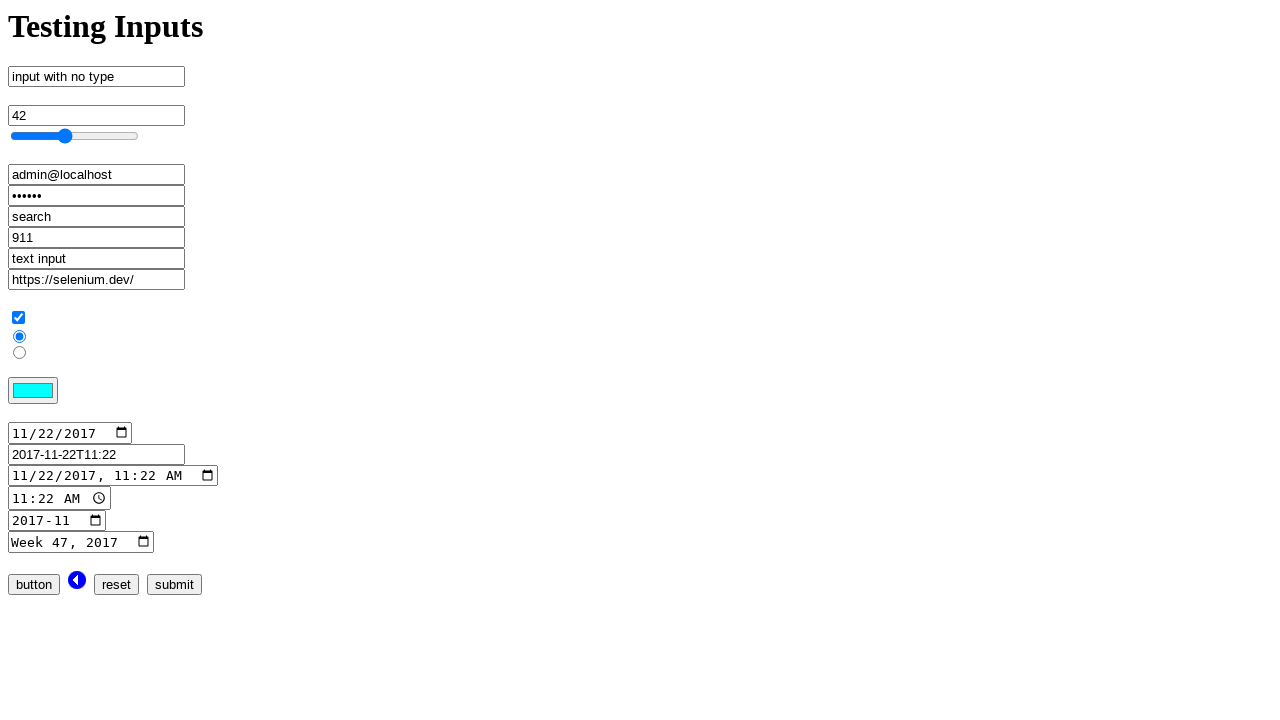

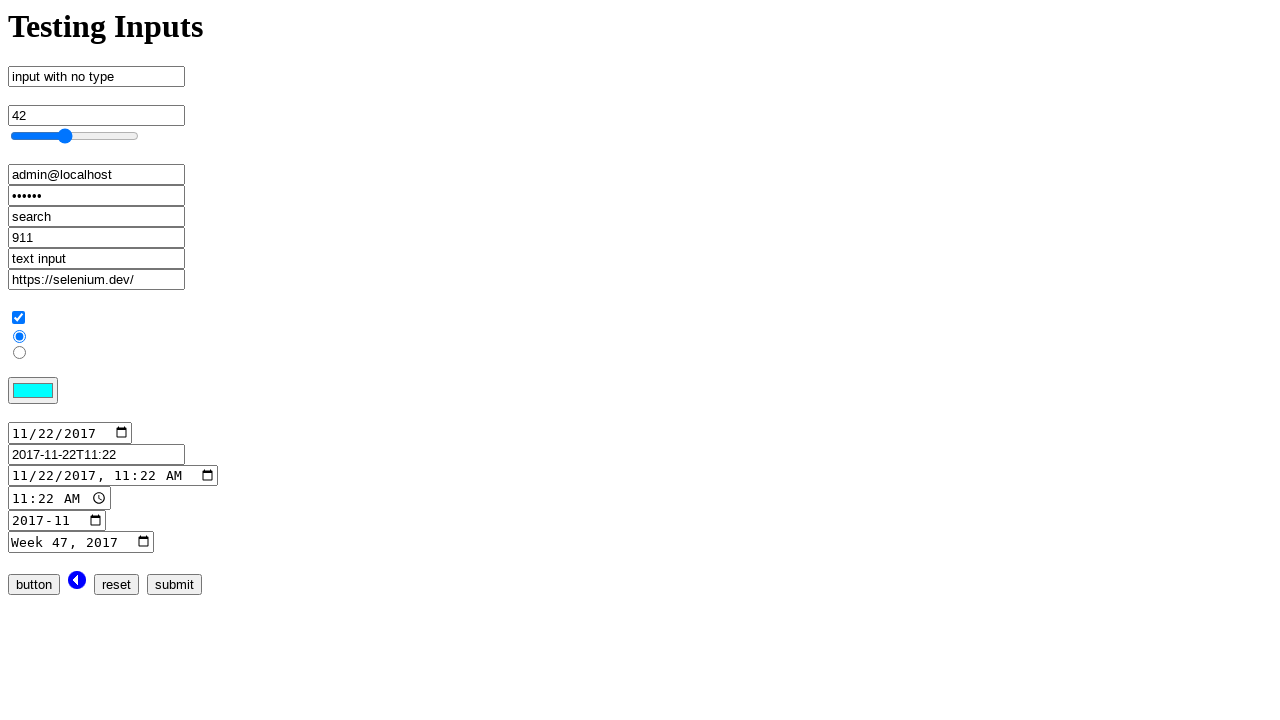